Tests calculator 2+2 equals 4 using button clicks

Starting URL: http://mhunterak.github.io/calc.html

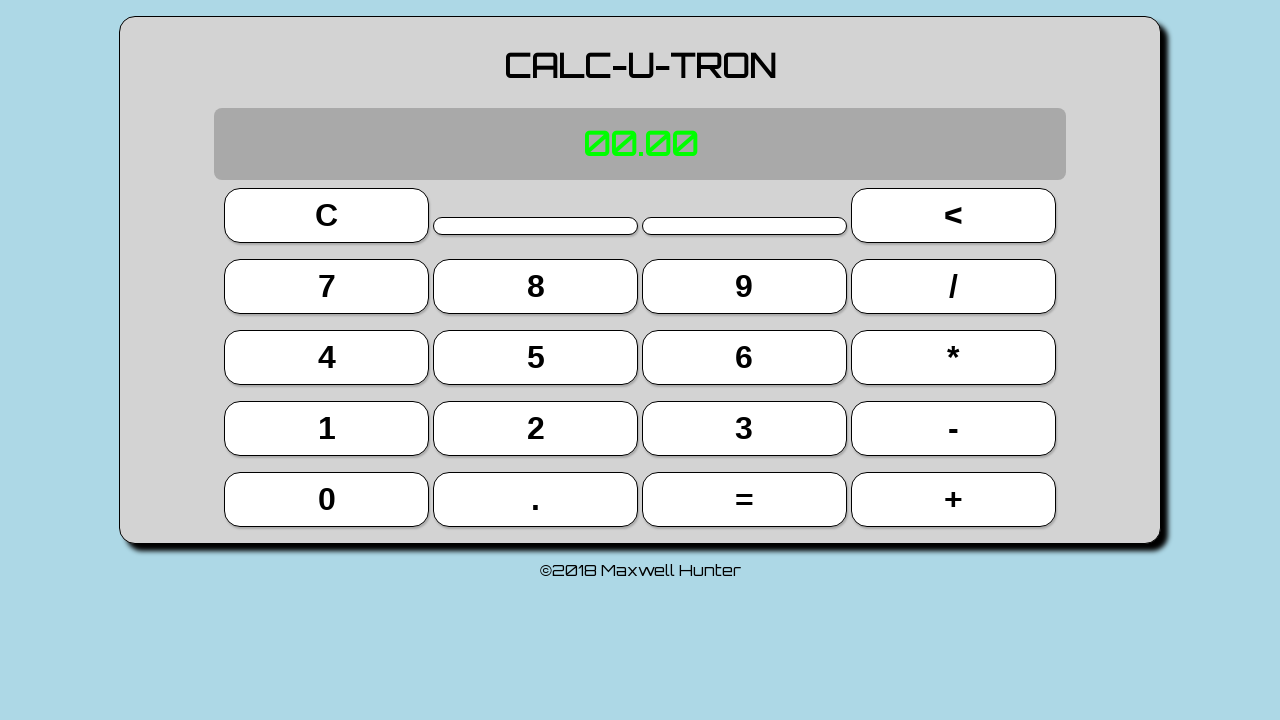

Waited for page to load (domcontentloaded)
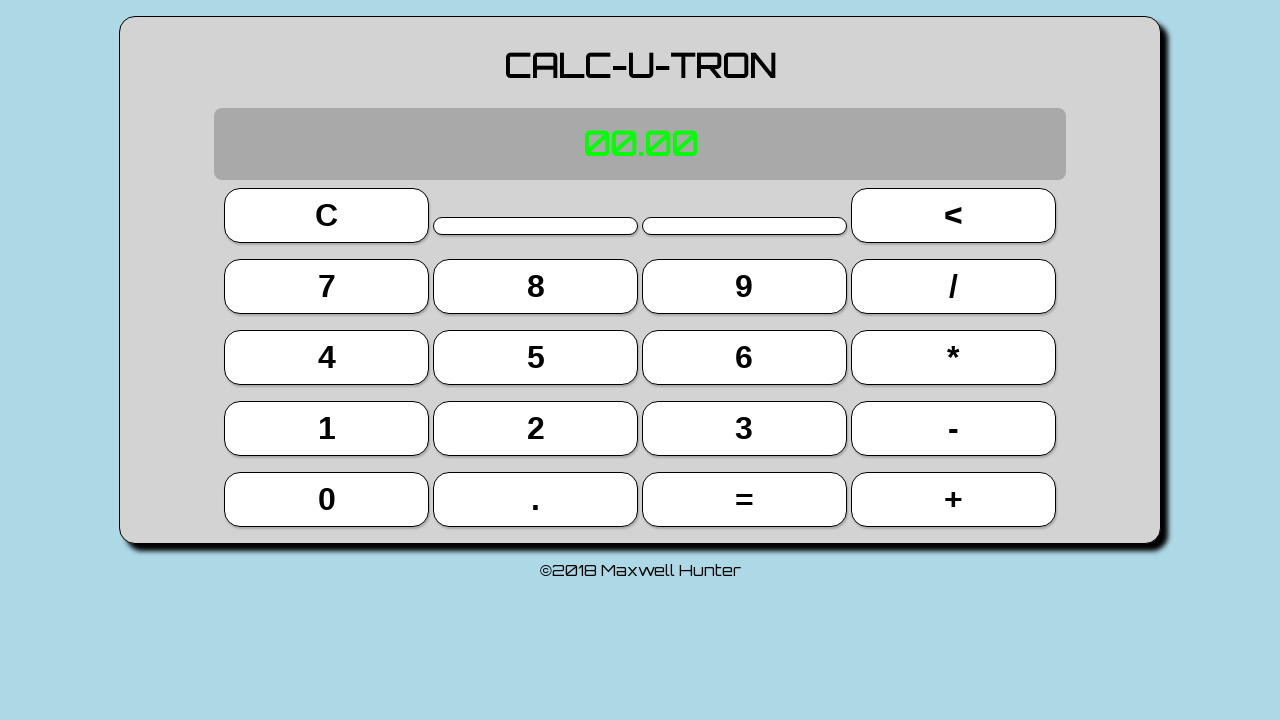

Located button 2 (index 13)
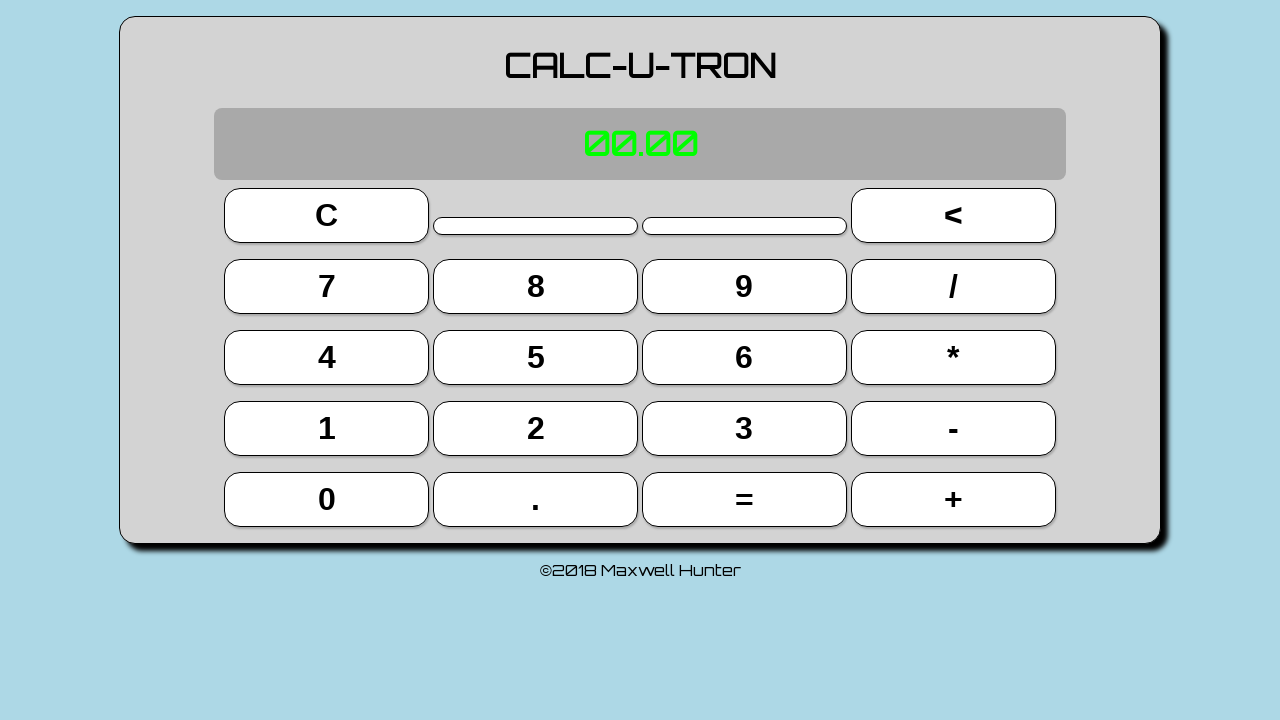

Located plus button (index 19)
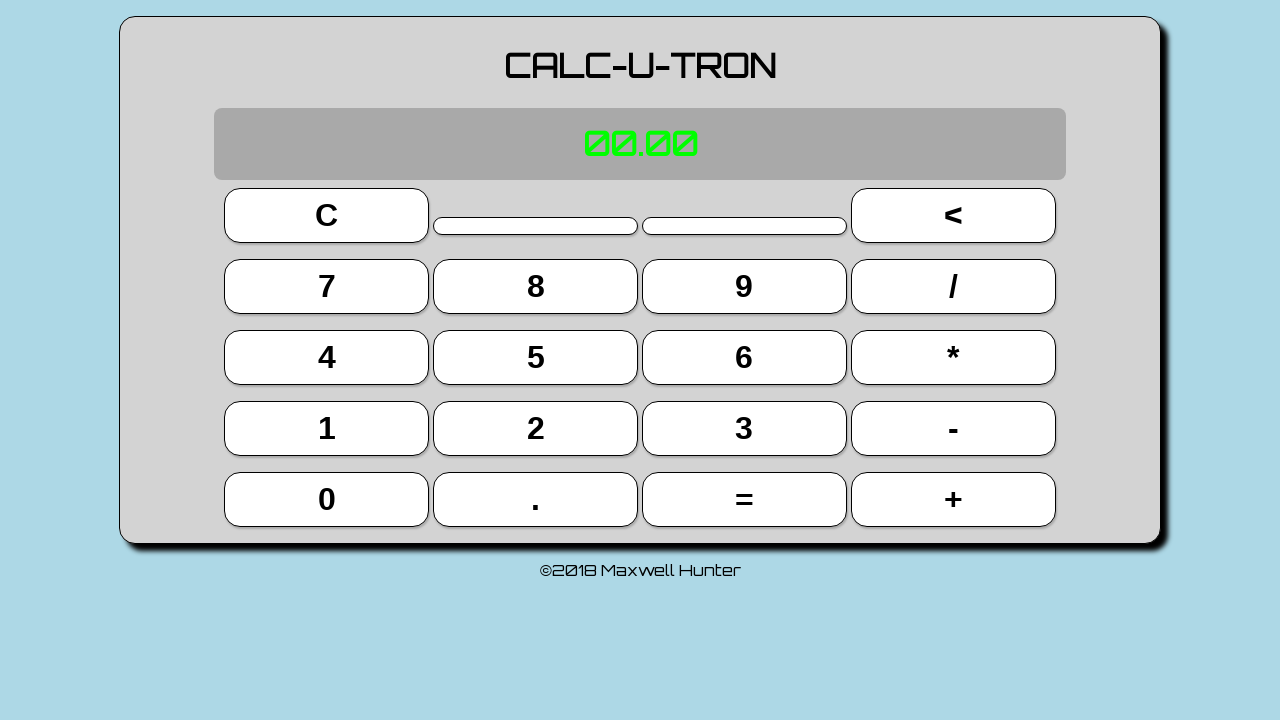

Located equals button (index 18)
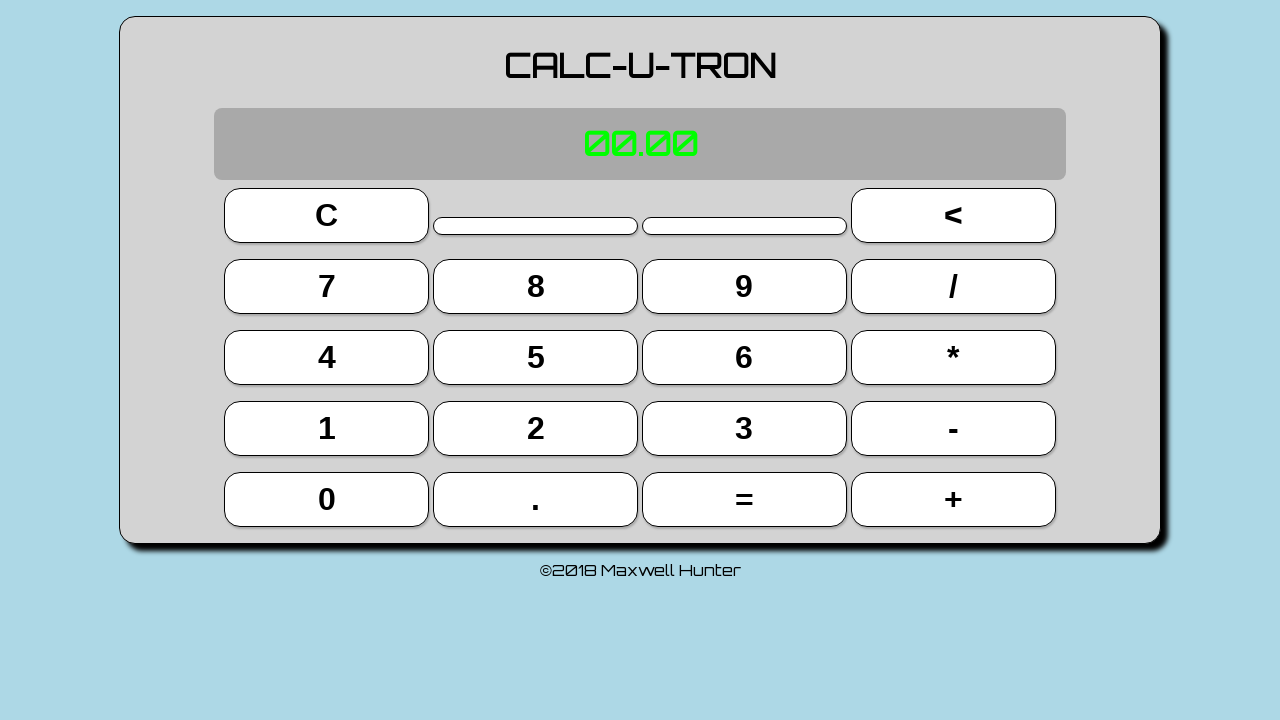

Clicked button 2 at (536, 428) on button >> nth=13
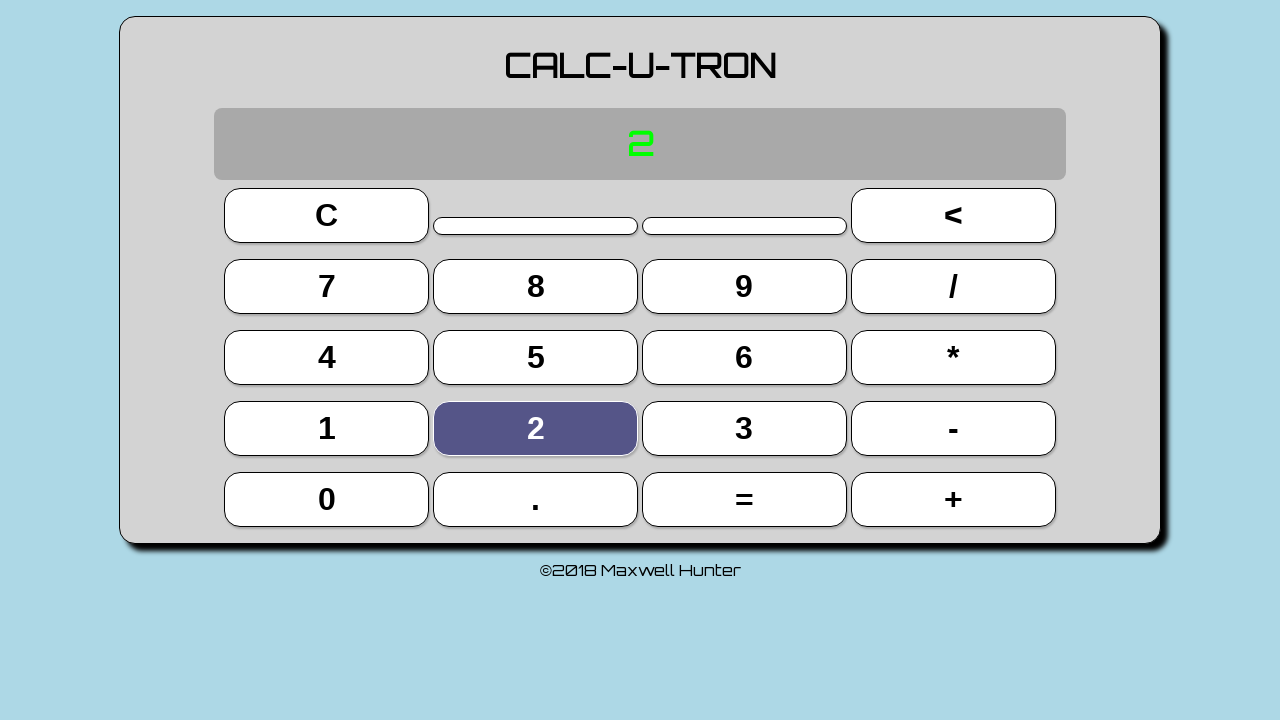

Clicked plus button at (953, 499) on button >> nth=19
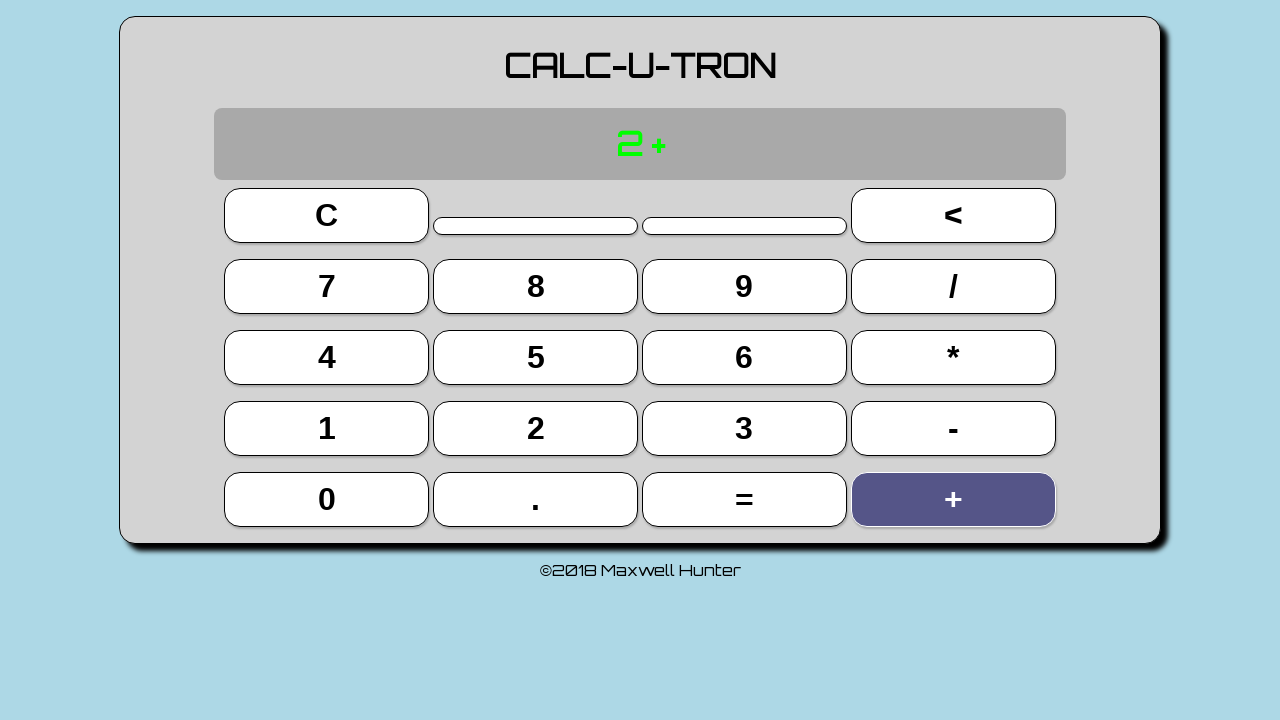

Clicked button 2 again at (536, 428) on button >> nth=13
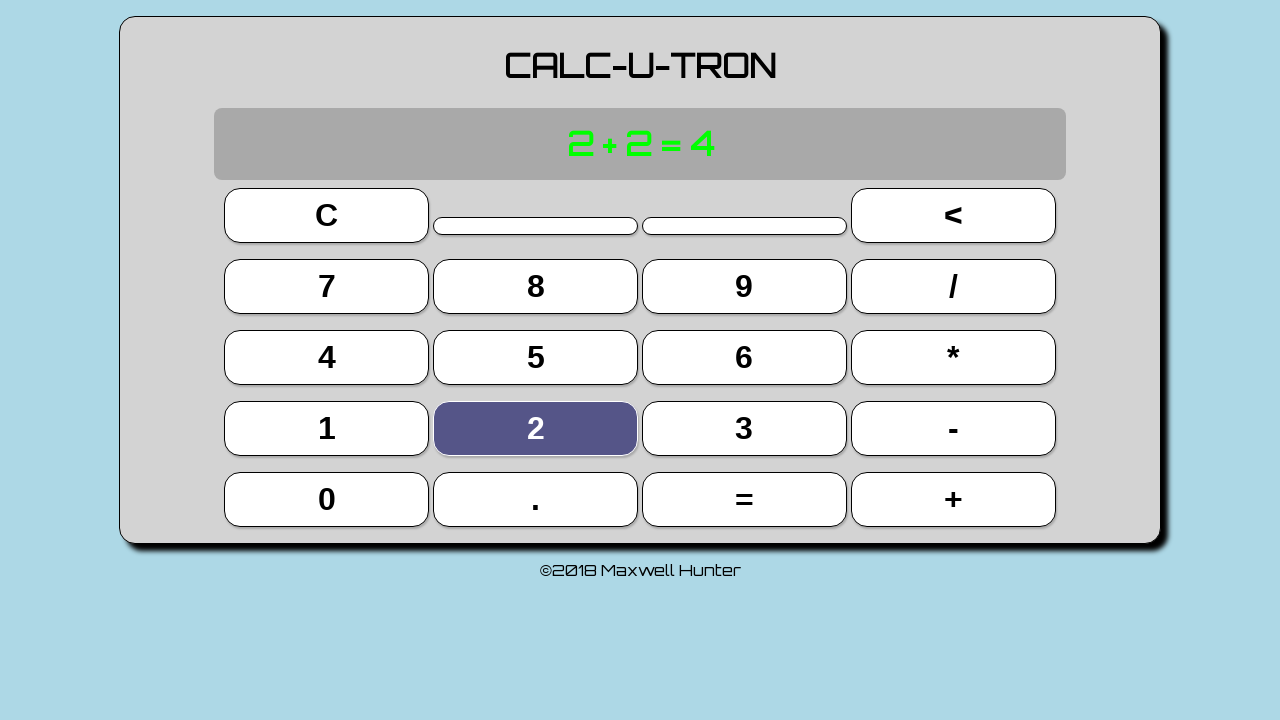

Clicked equals button to calculate result at (744, 499) on button >> nth=18
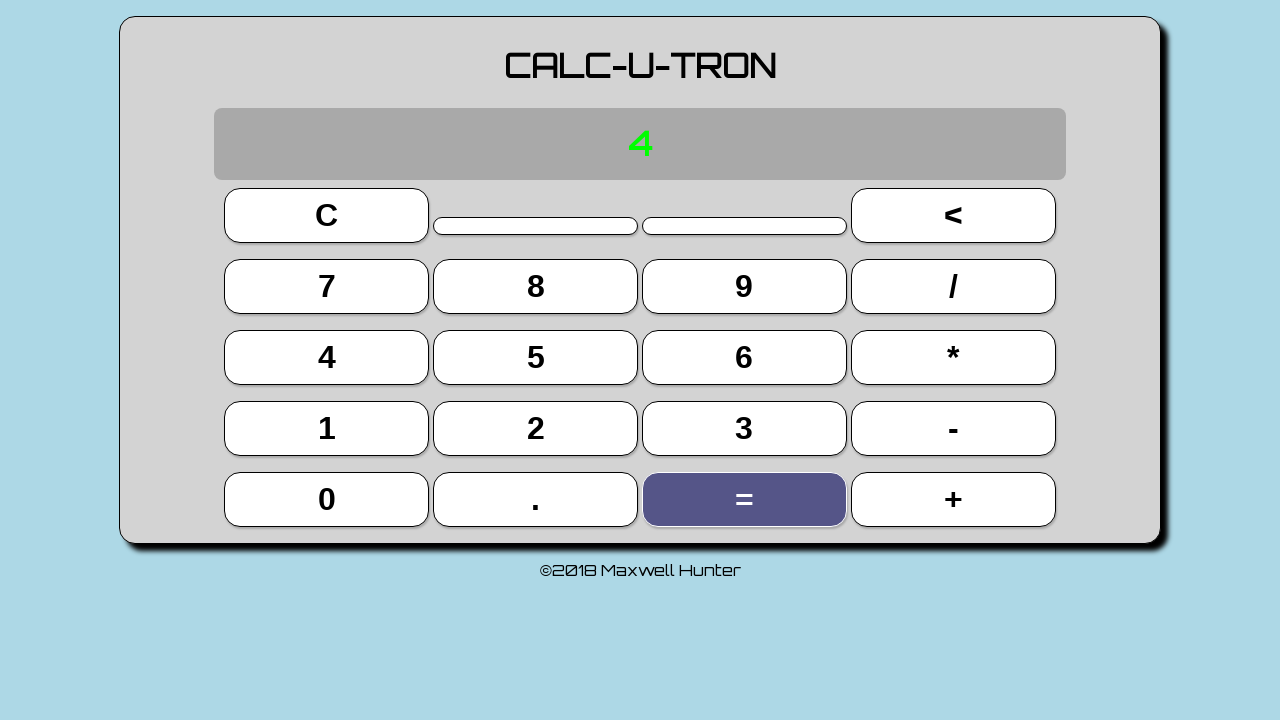

Located display element
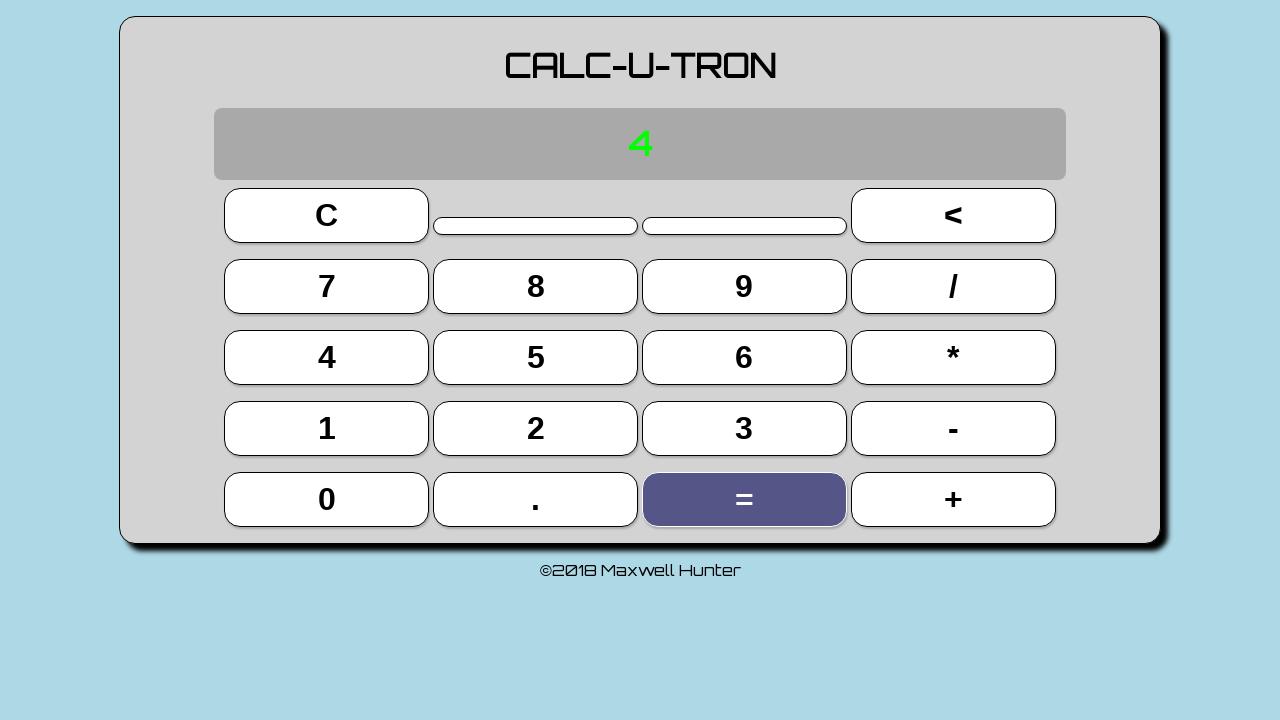

Verified calculator result is 4
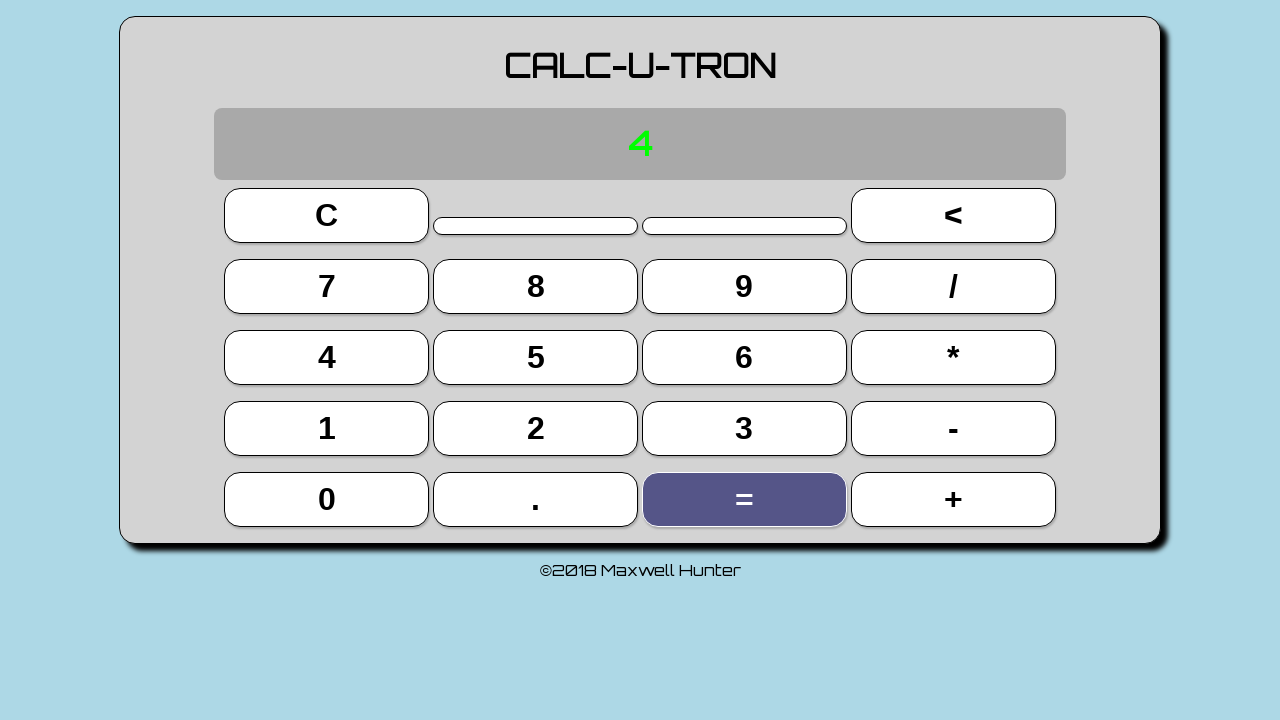

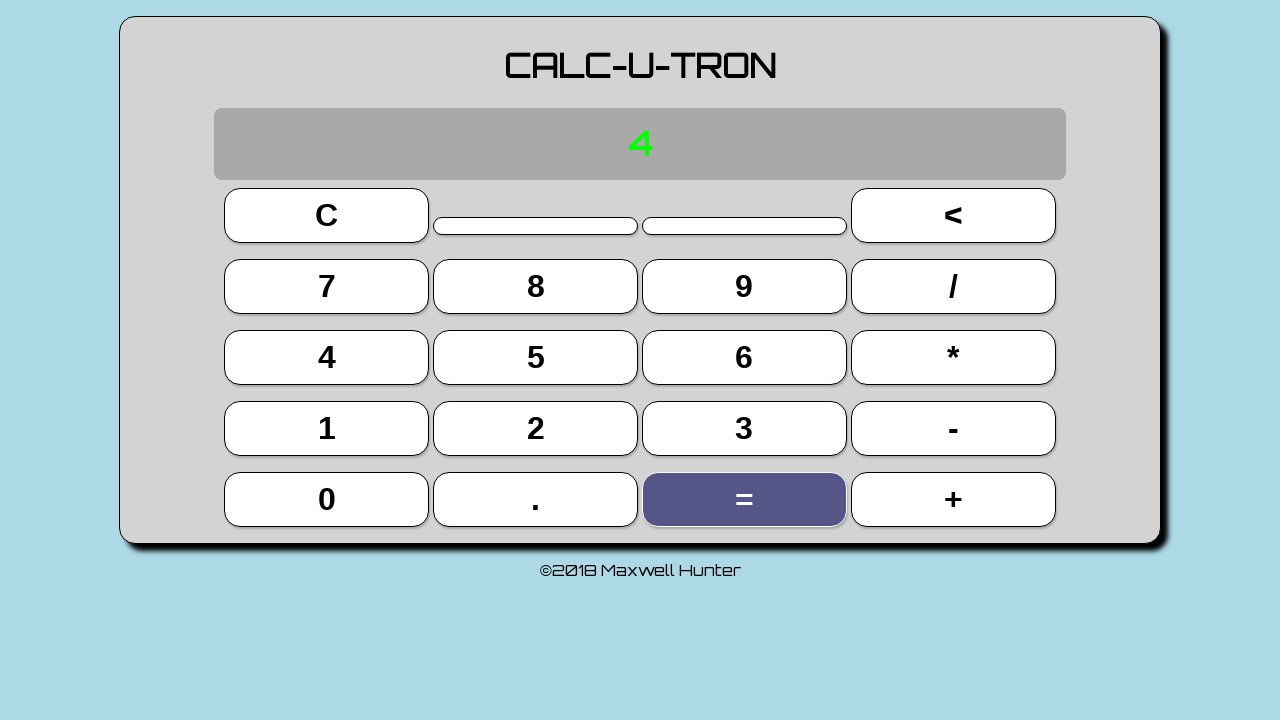